Tests alert handling by clicking a button, accepting the confirmation dialog, then solving a robot captcha on the resulting page.

Starting URL: http://suninjuly.github.io/alert_accept.html

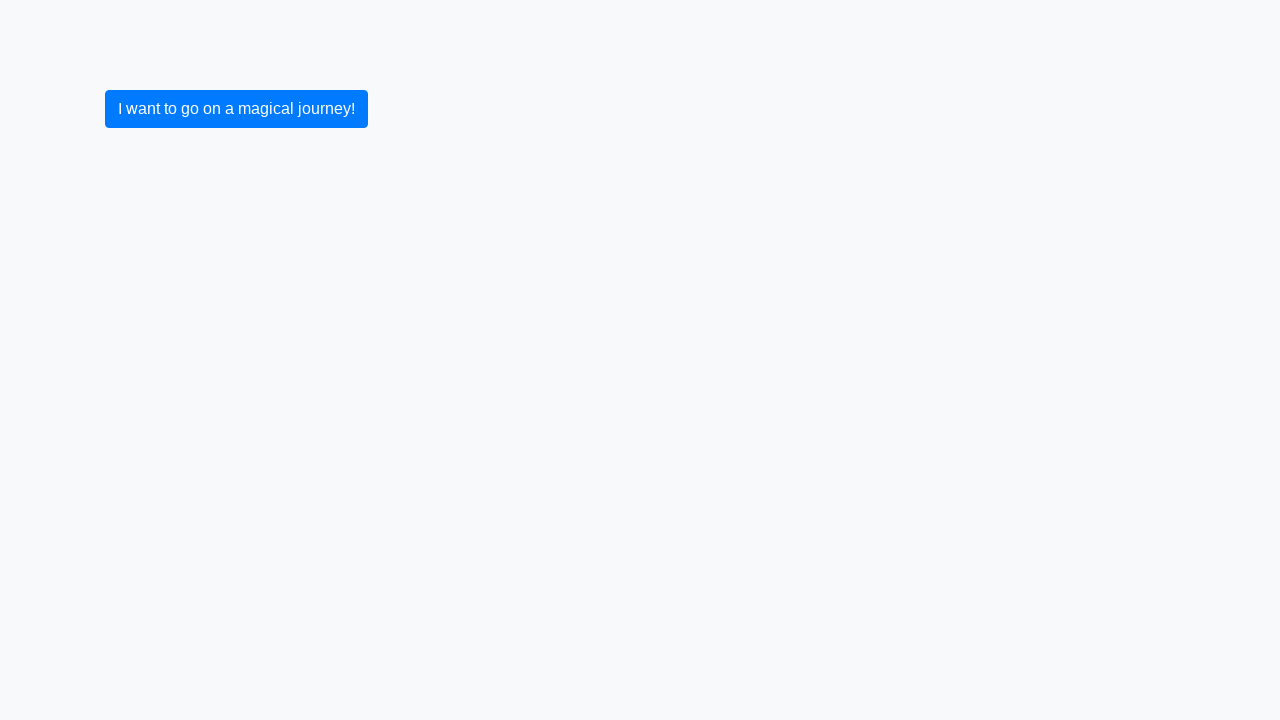

Set up dialog handler to accept confirmation dialogs
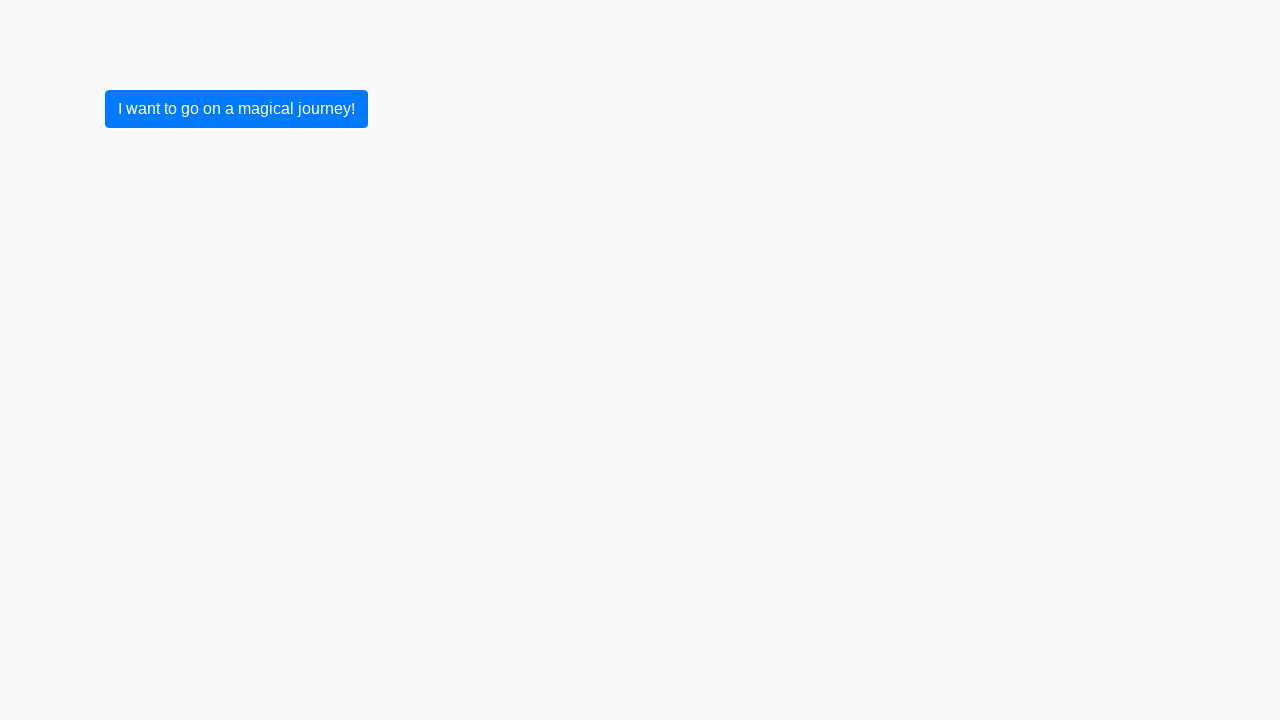

Clicked button to trigger alert dialog at (236, 109) on button
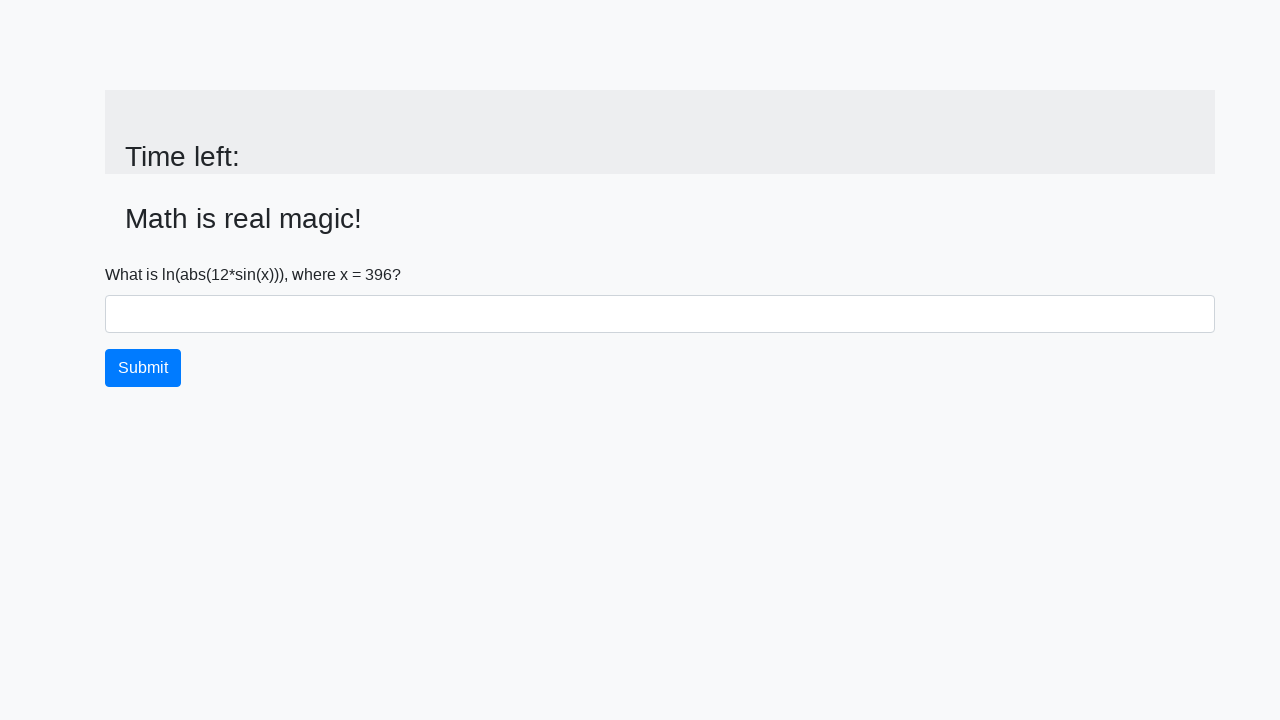

Navigated to new page after accepting dialog
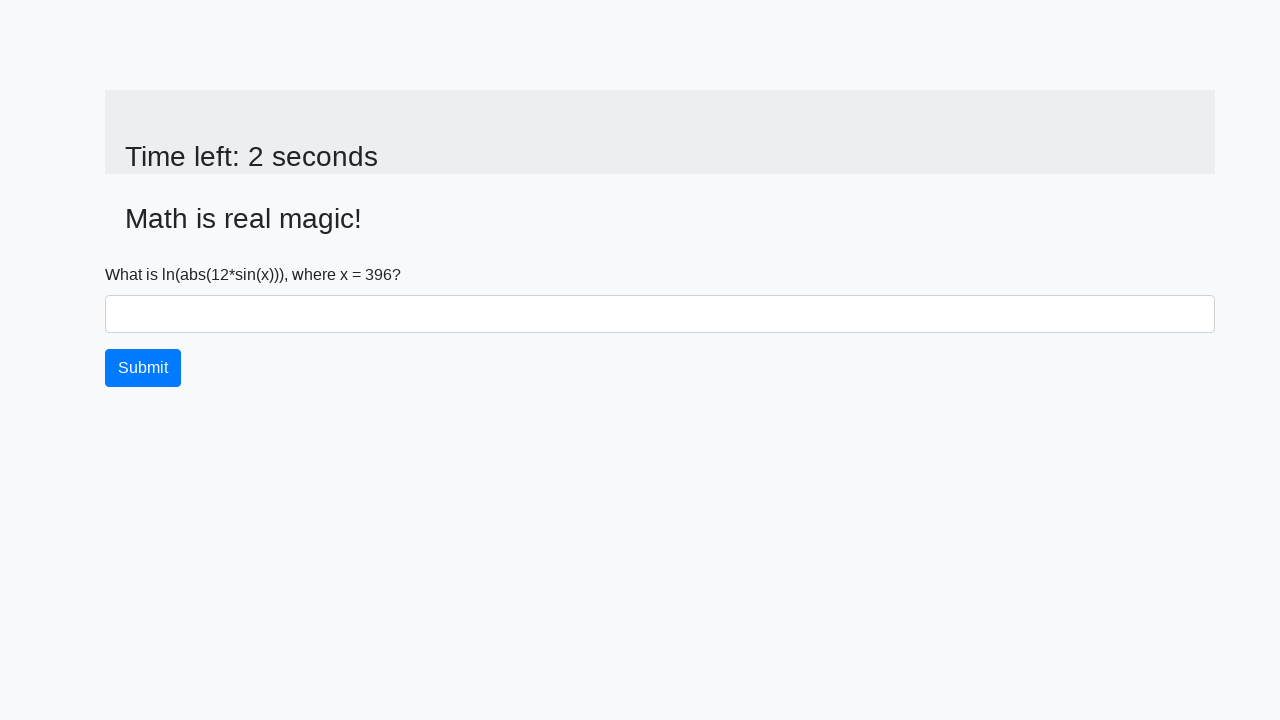

Retrieved x value from input_value element
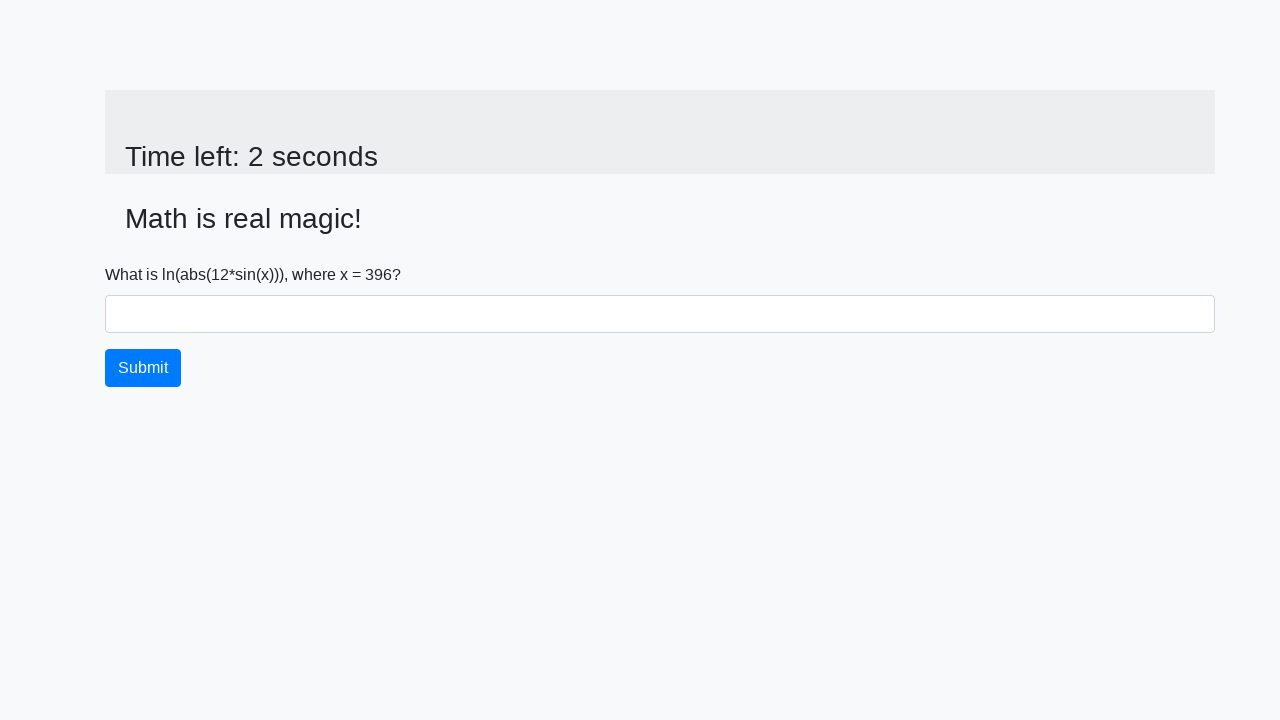

Parsed x value as integer: 396
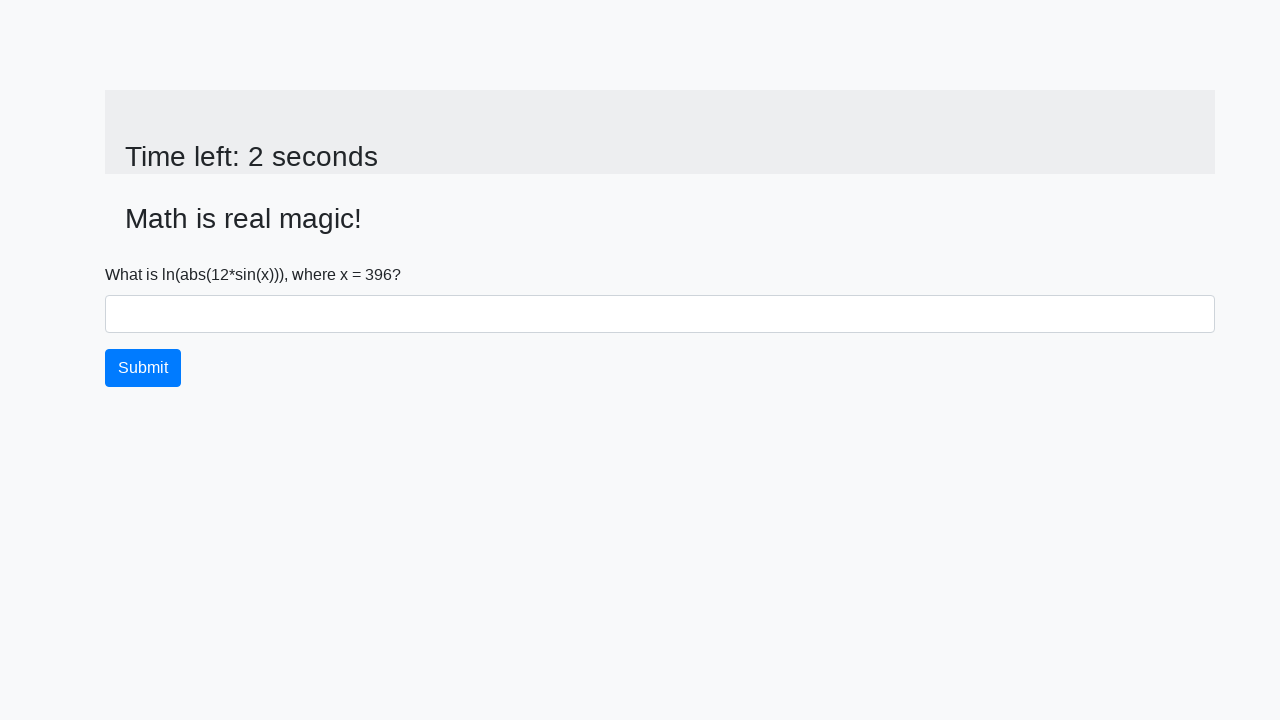

Calculated robot captcha answer: 0.6438672145084111
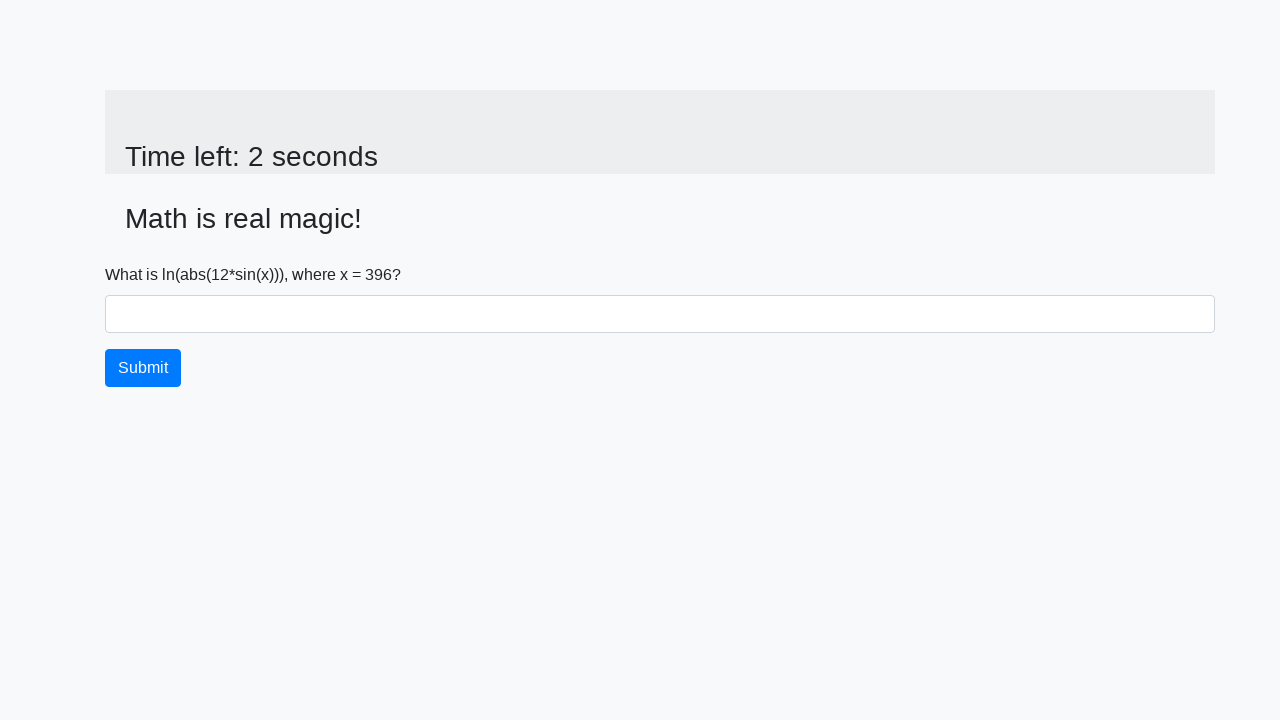

Filled answer field with calculated value on input#answer
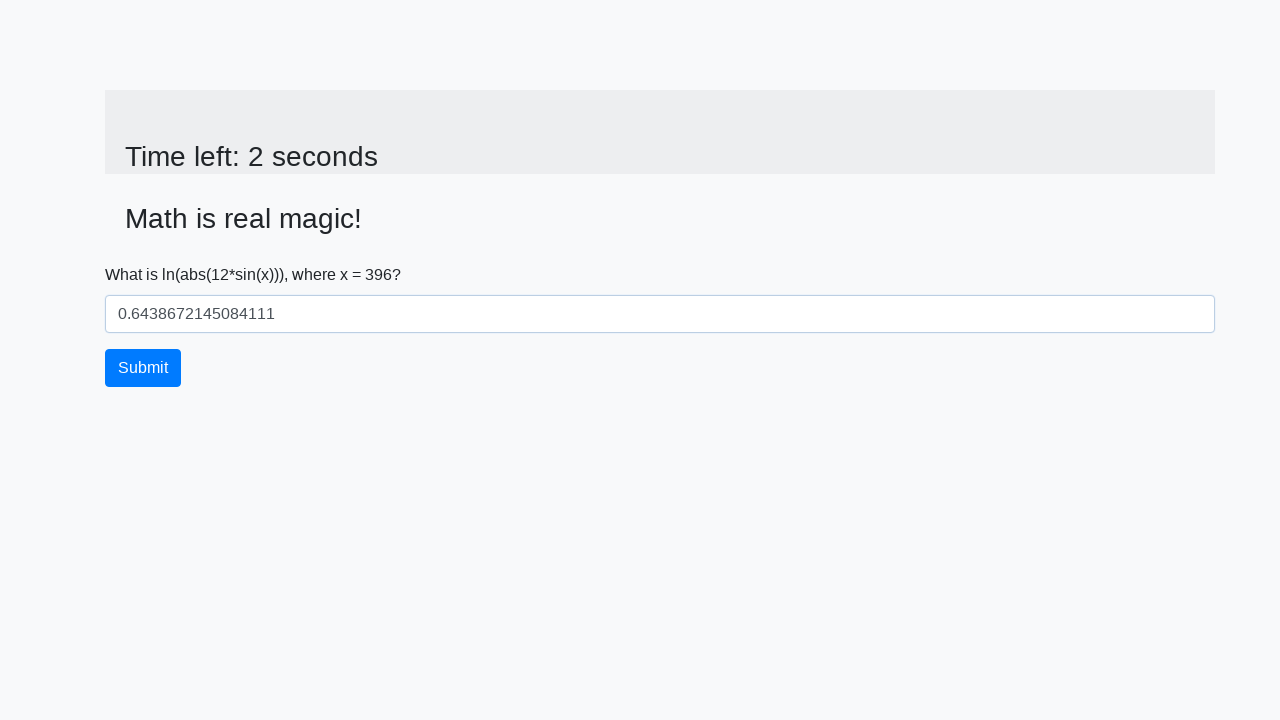

Clicked submit button to complete captcha at (143, 368) on button[type='submit']
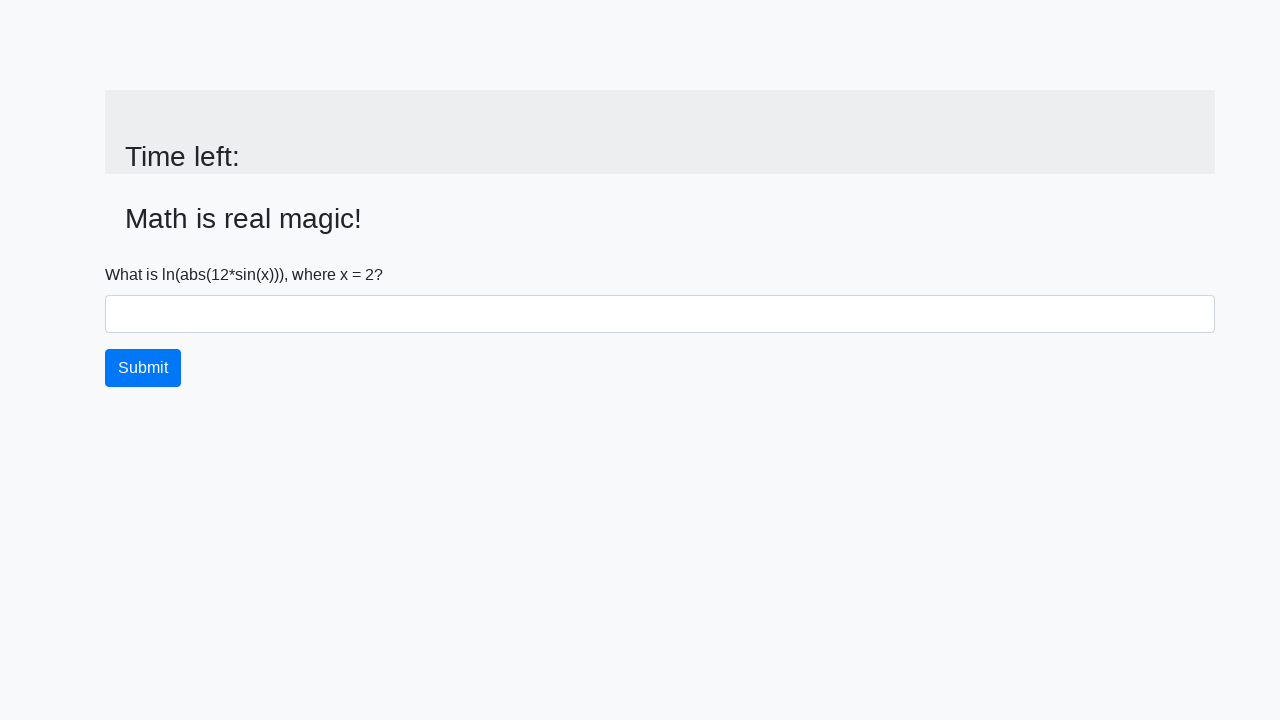

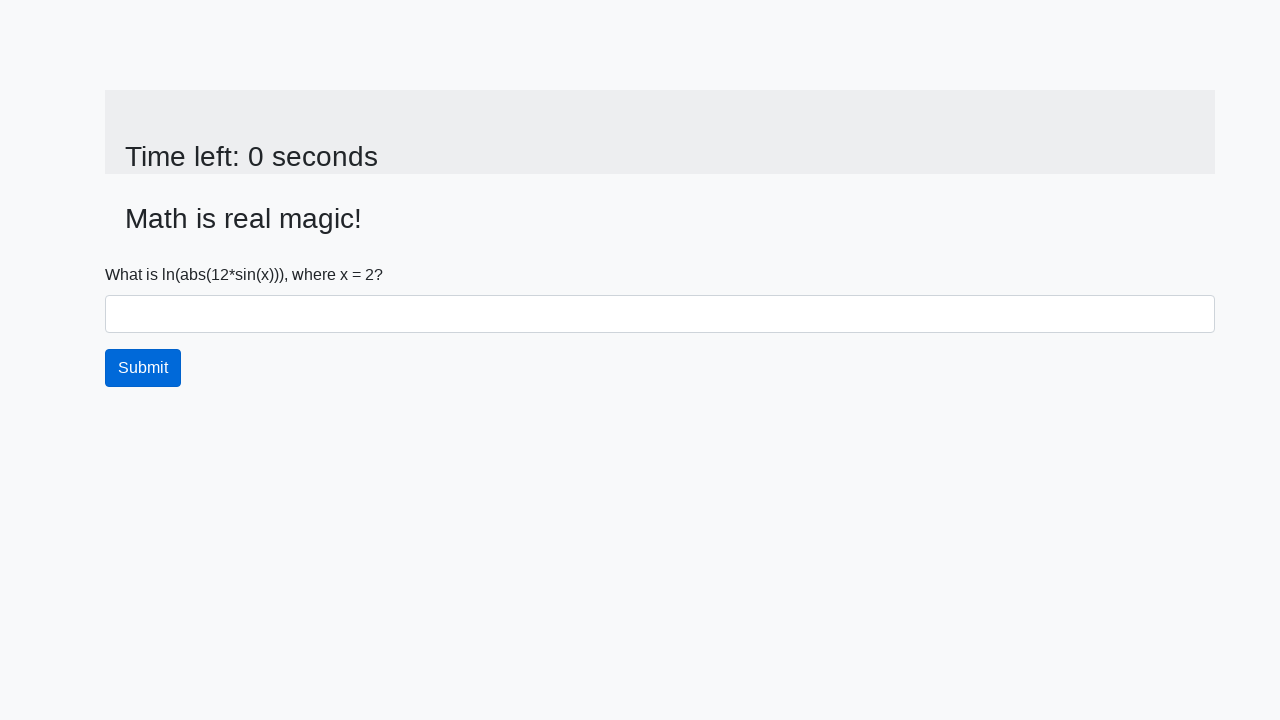